Tests dropdown selection functionality by selecting options using both value and visible text methods

Starting URL: https://the-internet.herokuapp.com/dropdown

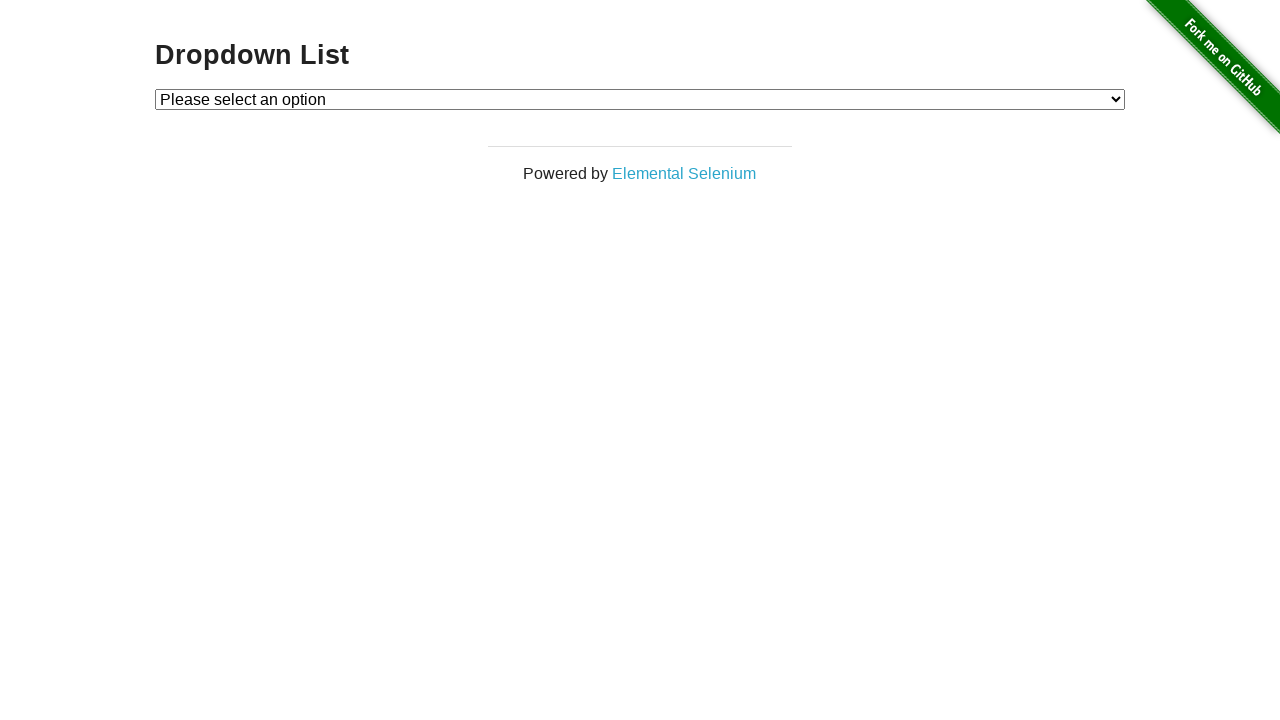

Selected dropdown option by value '1' on #dropdown
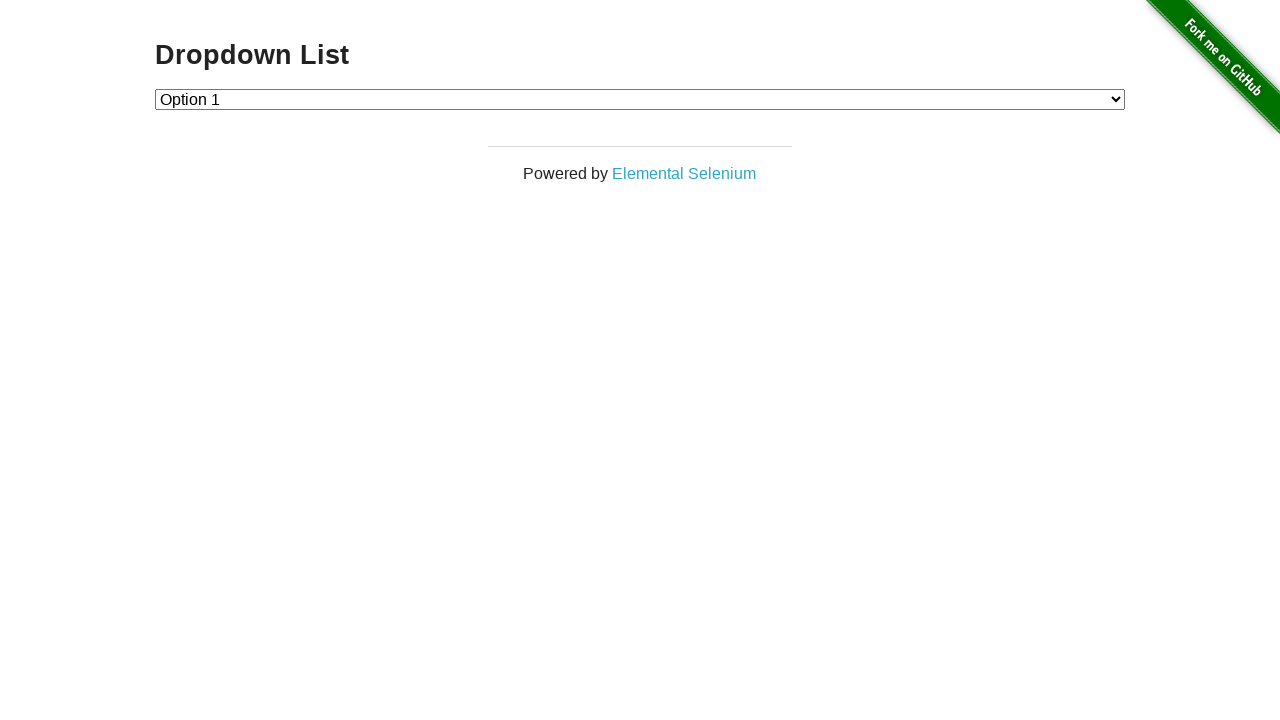

Selected dropdown option by value '2' on #dropdown
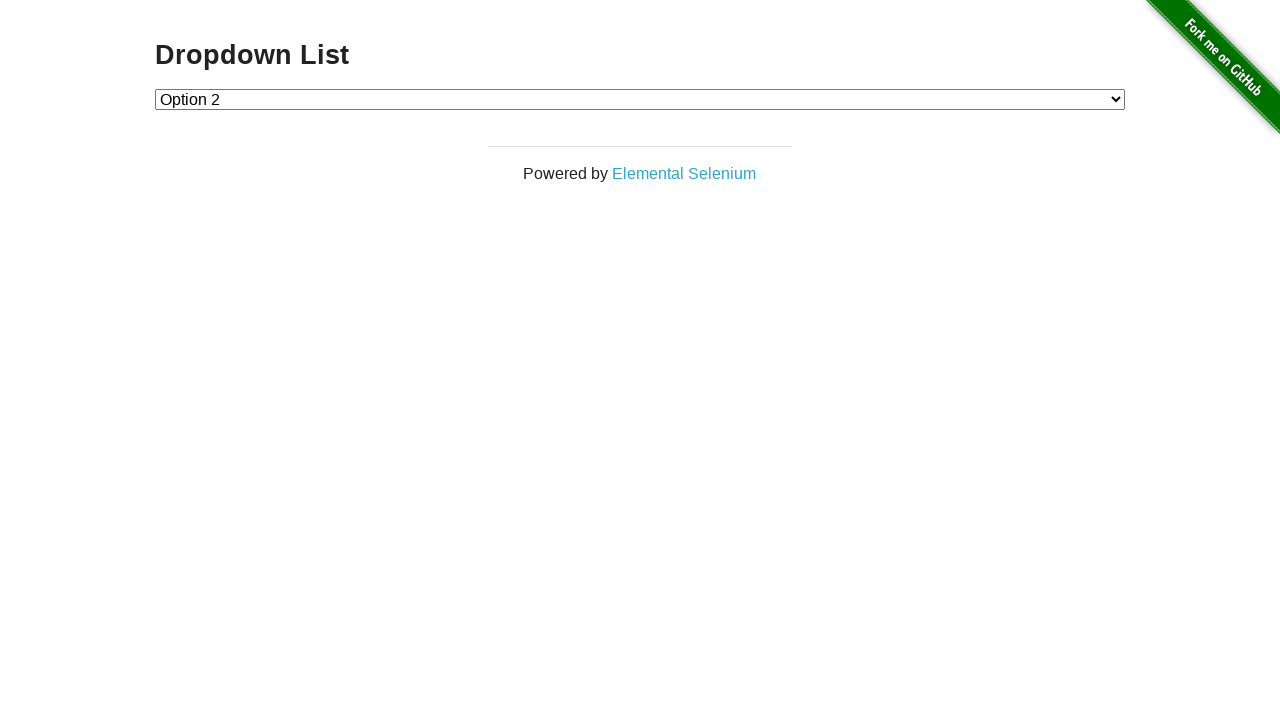

Selected dropdown option by visible text 'Option 1' on #dropdown
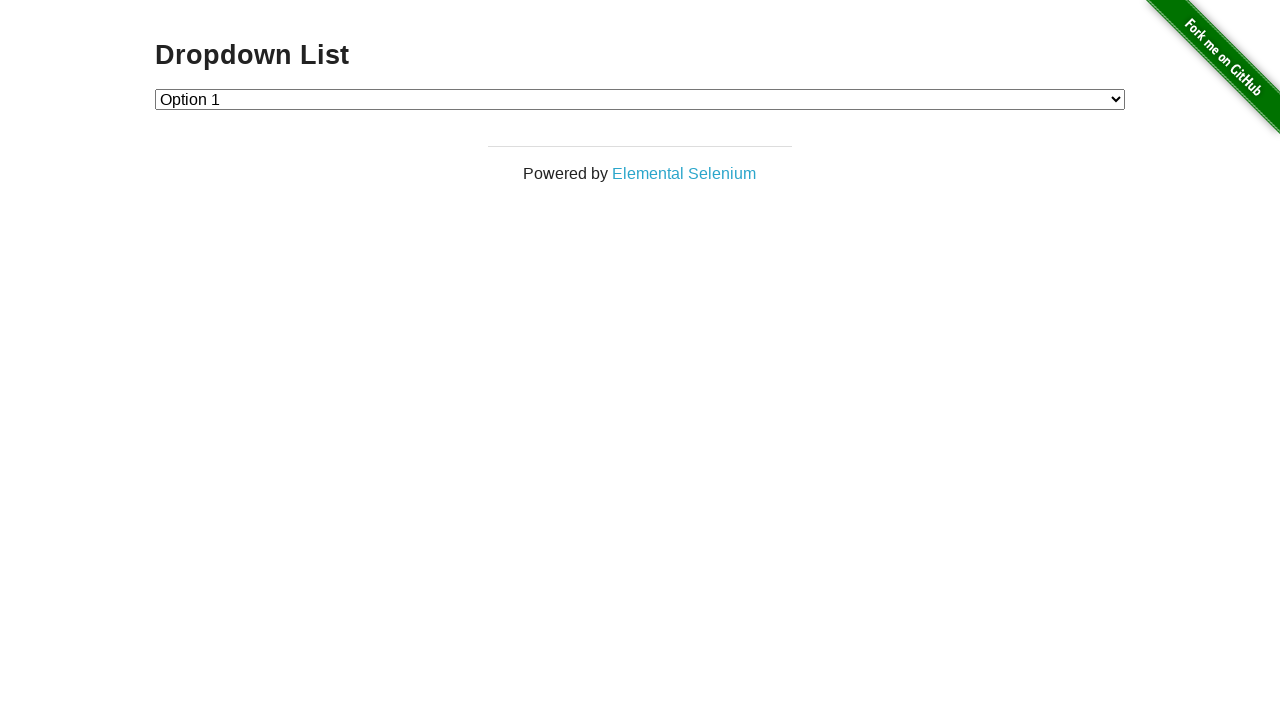

Selected dropdown option by visible text 'Option 2' on #dropdown
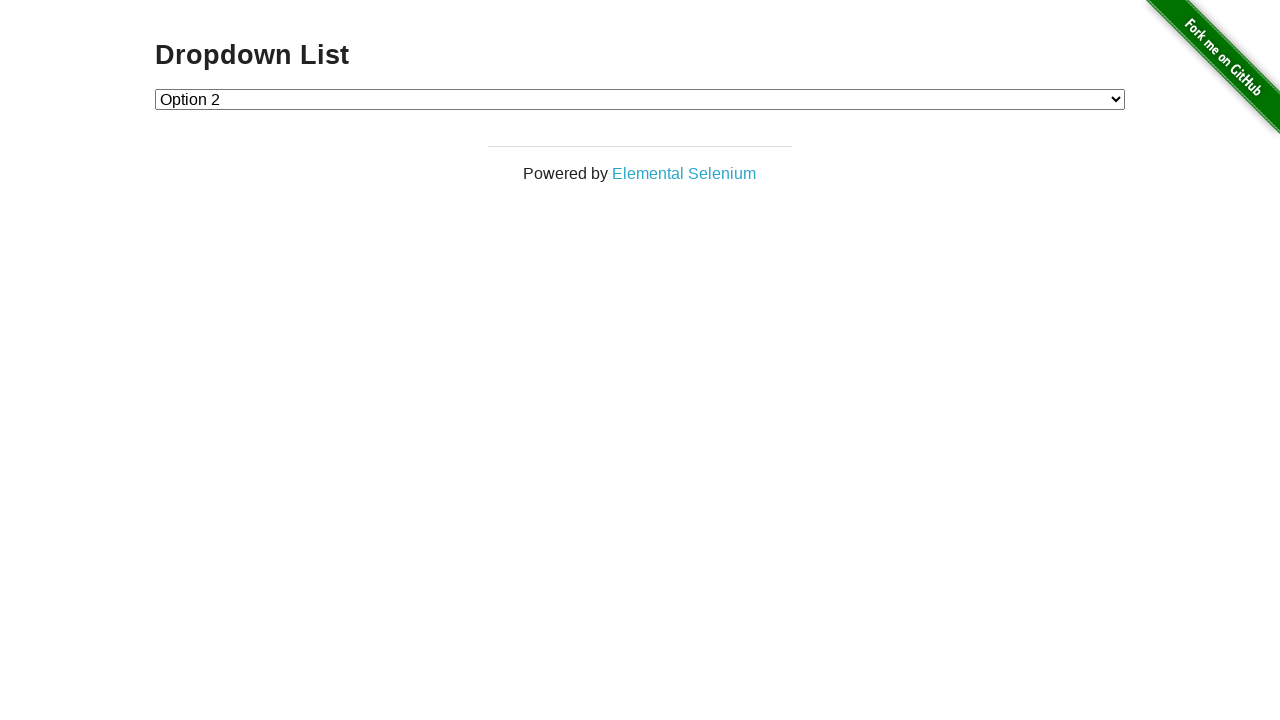

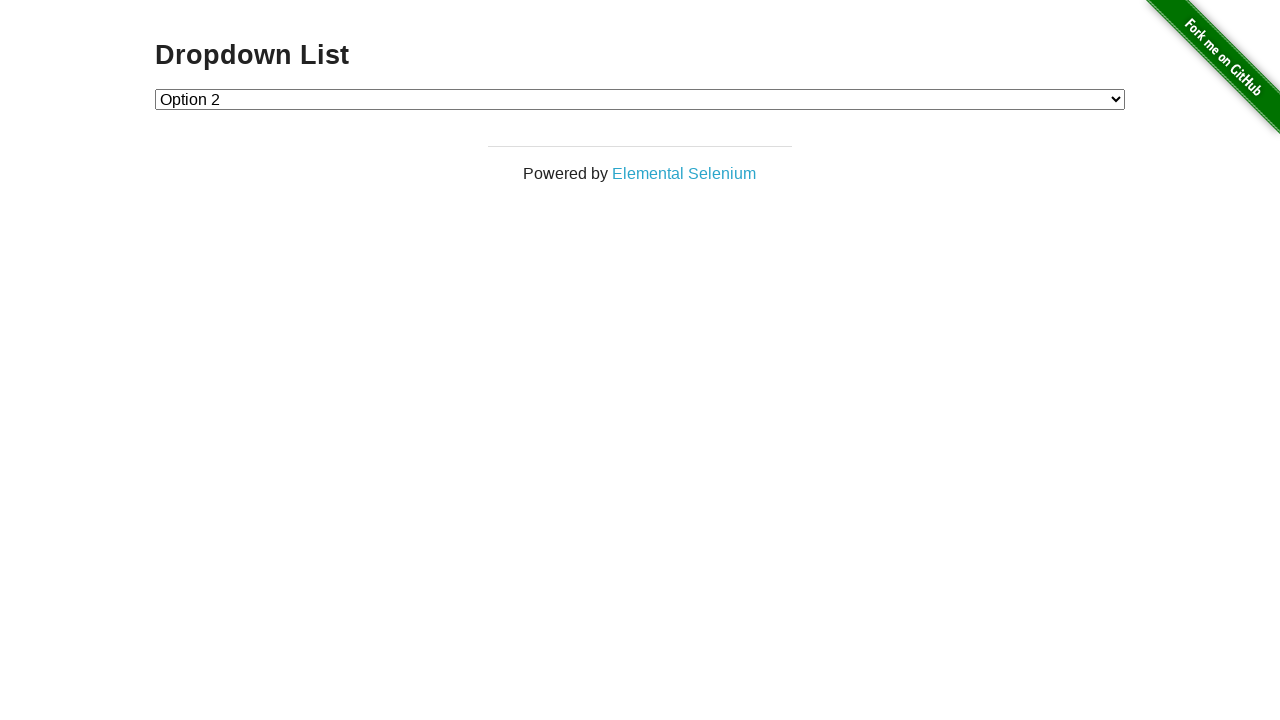